Tests scrolling functionality and validates that the sum of values in a table matches the displayed total

Starting URL: https://rahulshettyacademy.com/AutomationPractice/

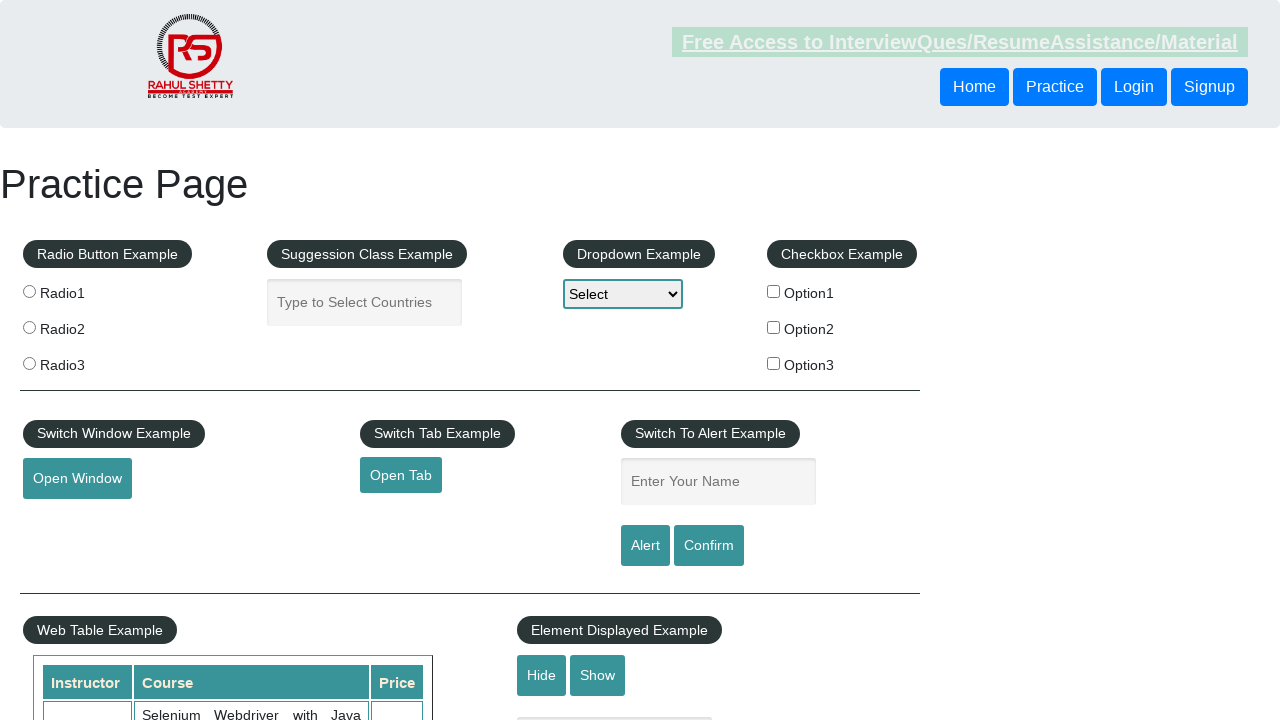

Scrolled main page down by 500 pixels
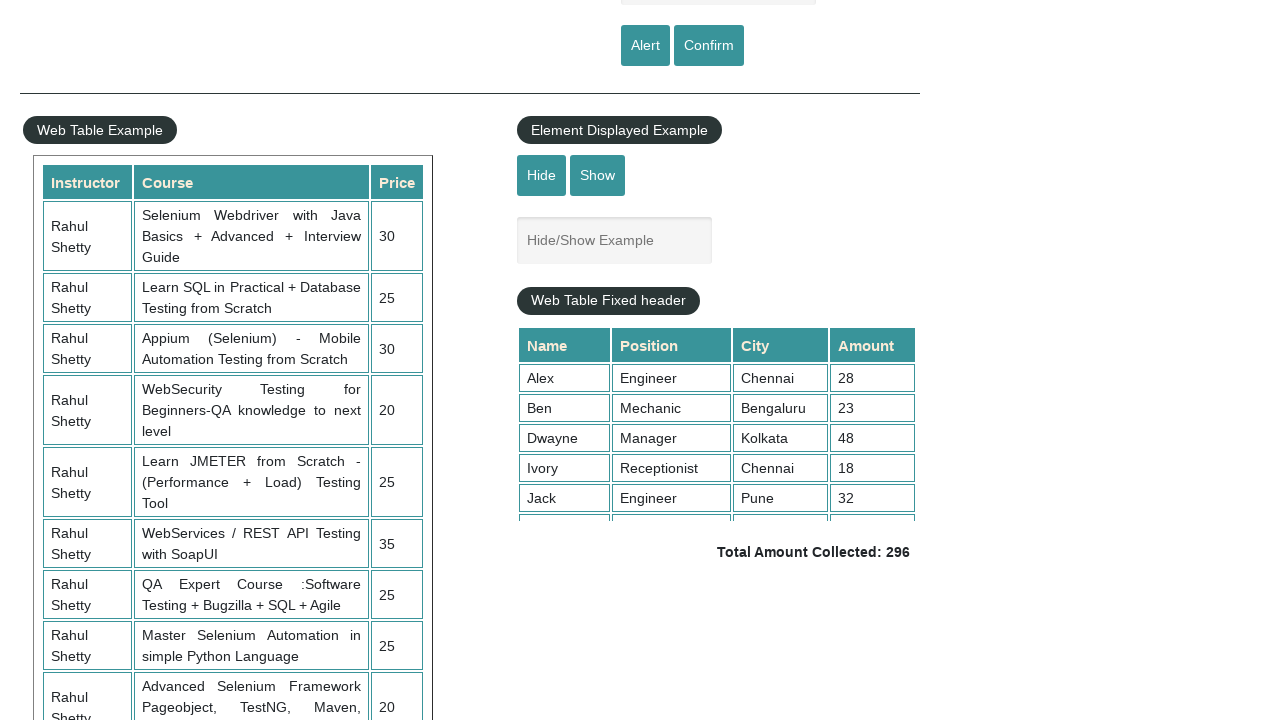

Waited 3 seconds for scroll to complete
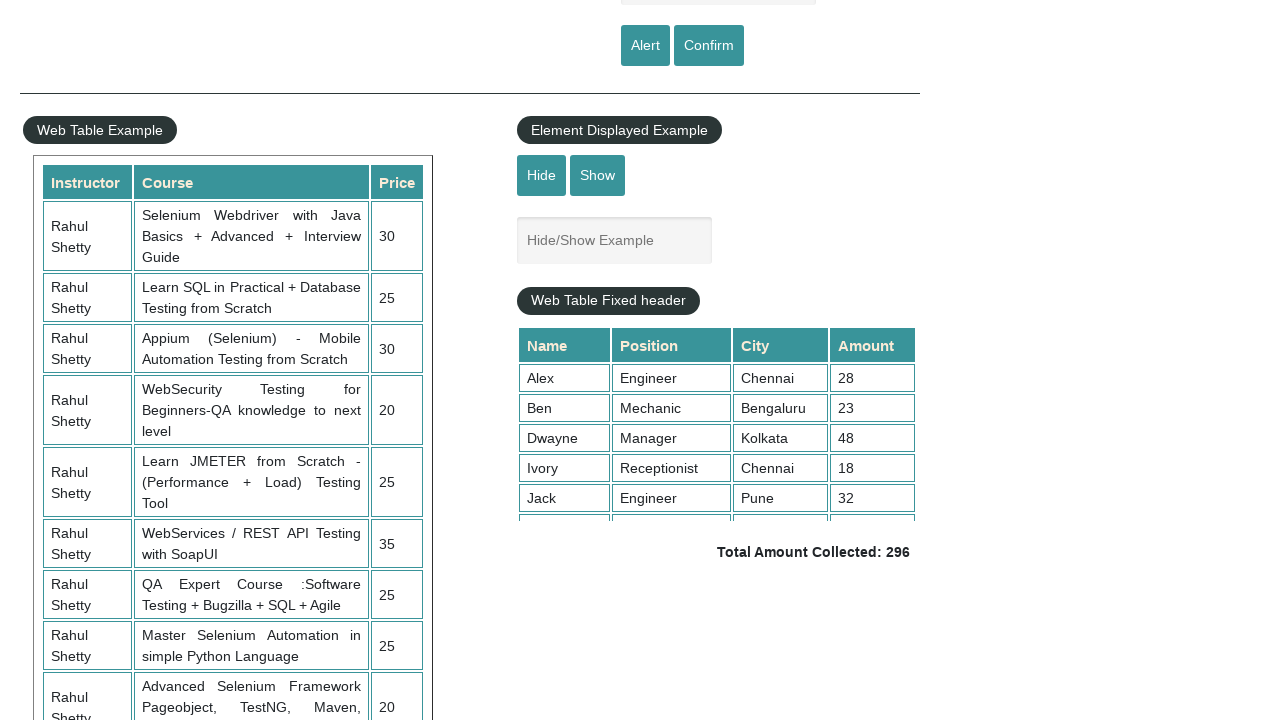

Scrolled table within fixed header div to position 5000
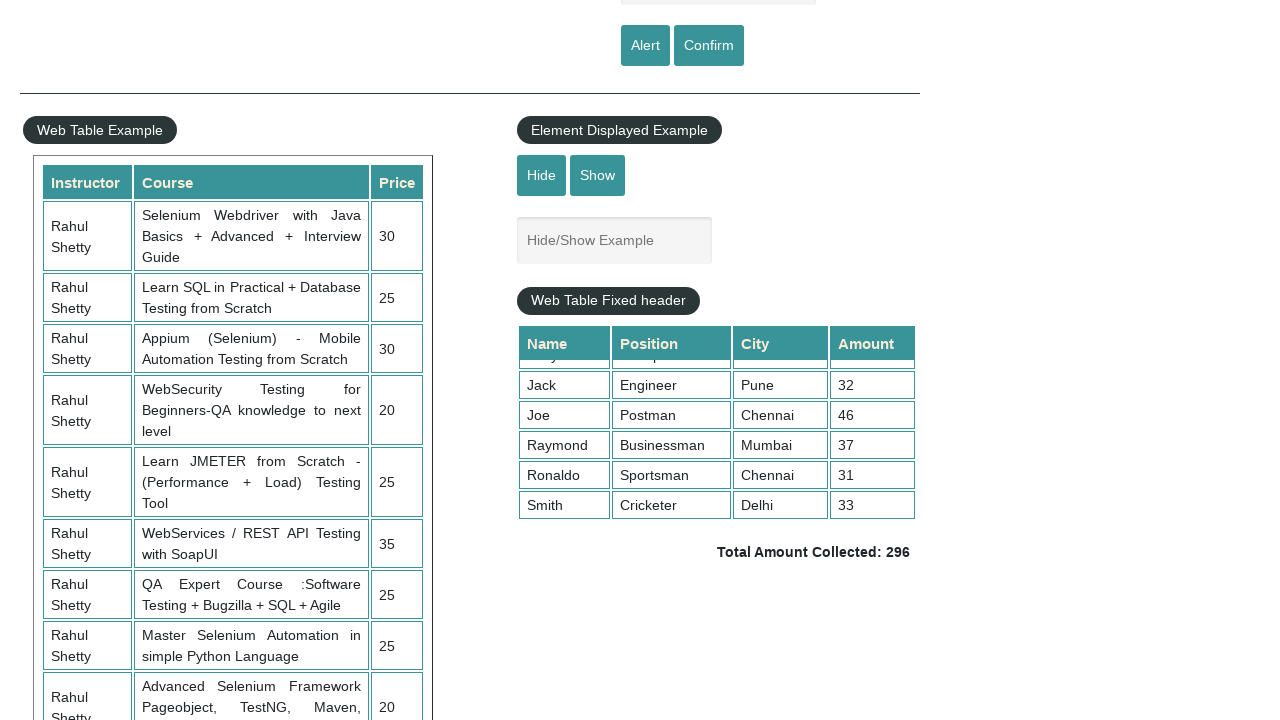

Retrieved all values from 4th column of table
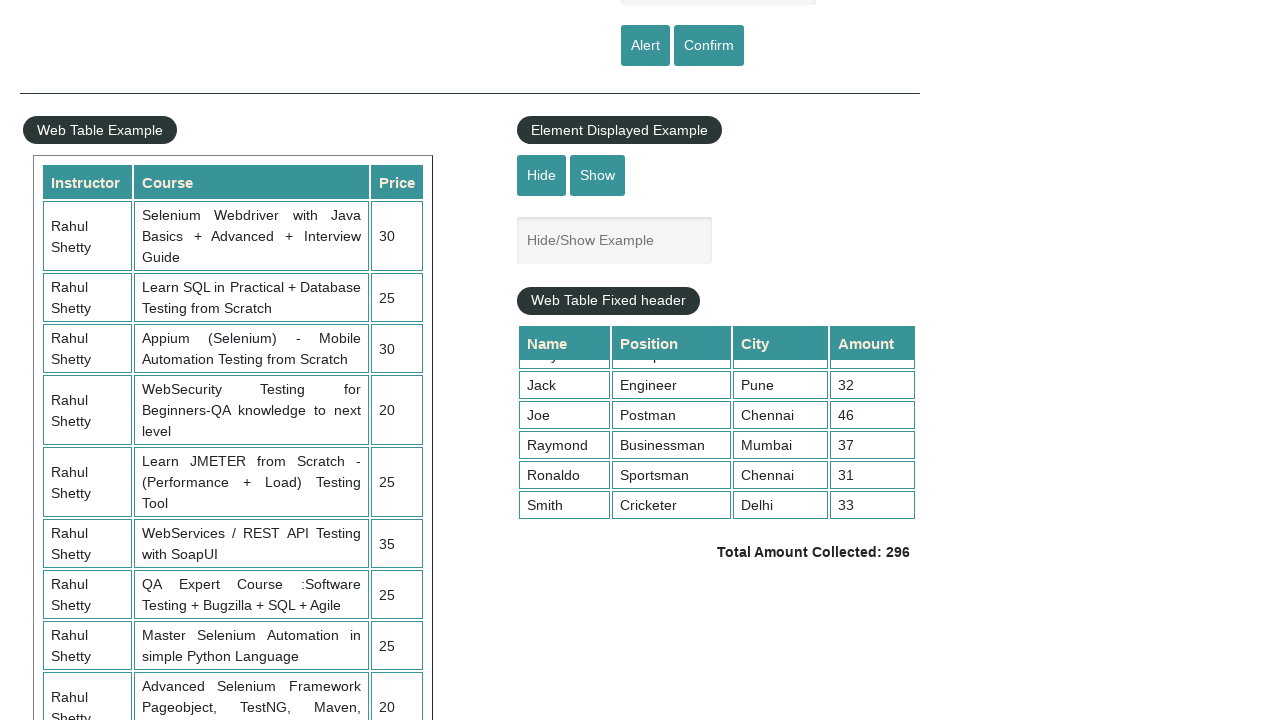

Calculated sum of table values: 296
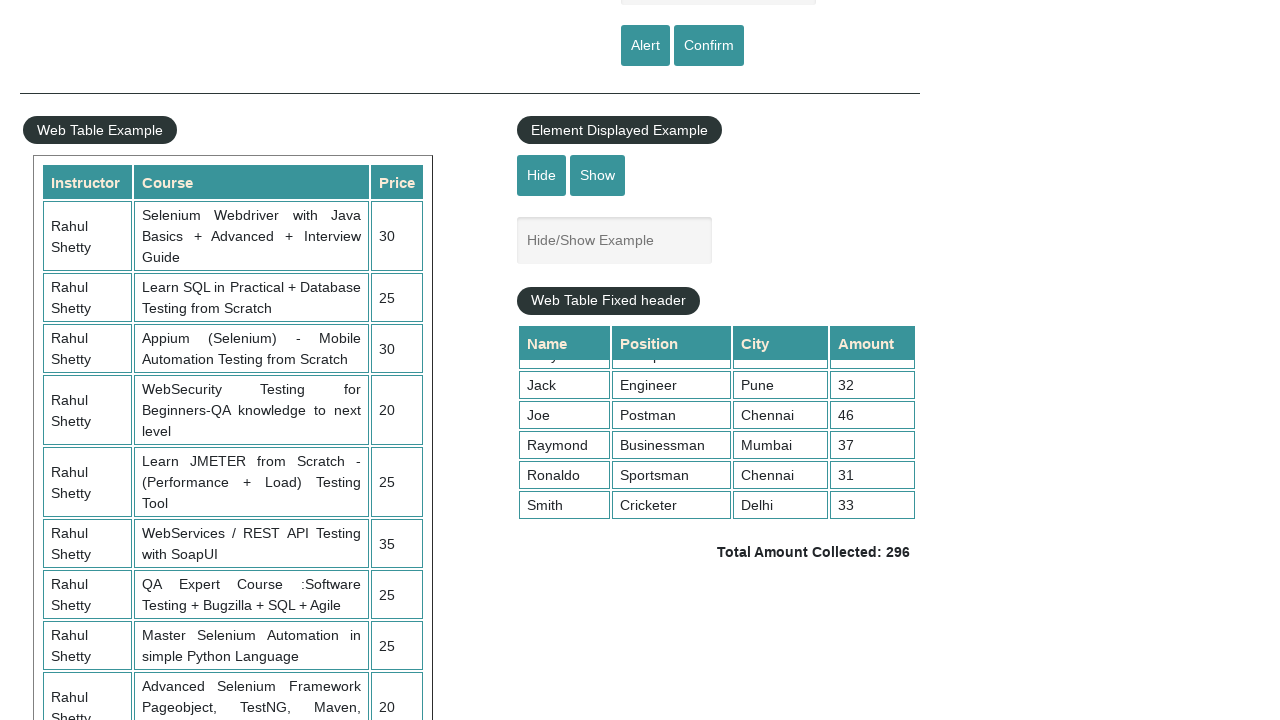

Retrieved displayed total amount text
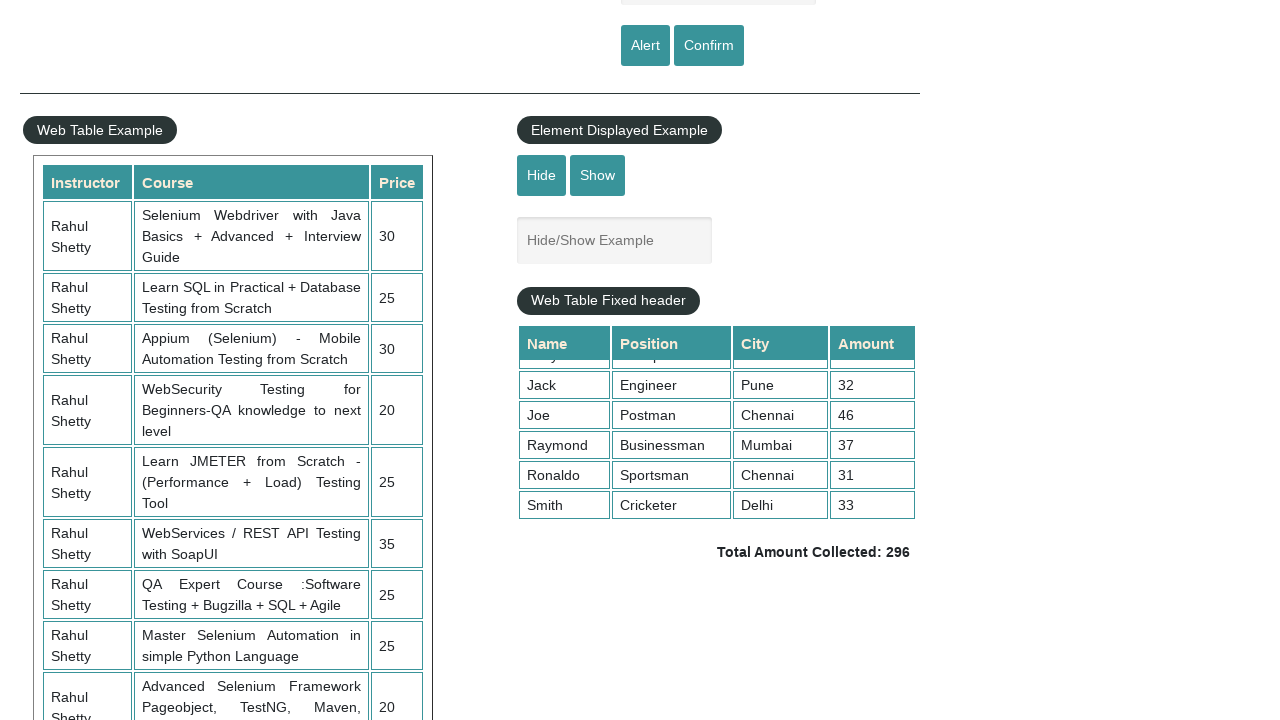

Parsed displayed total: 296
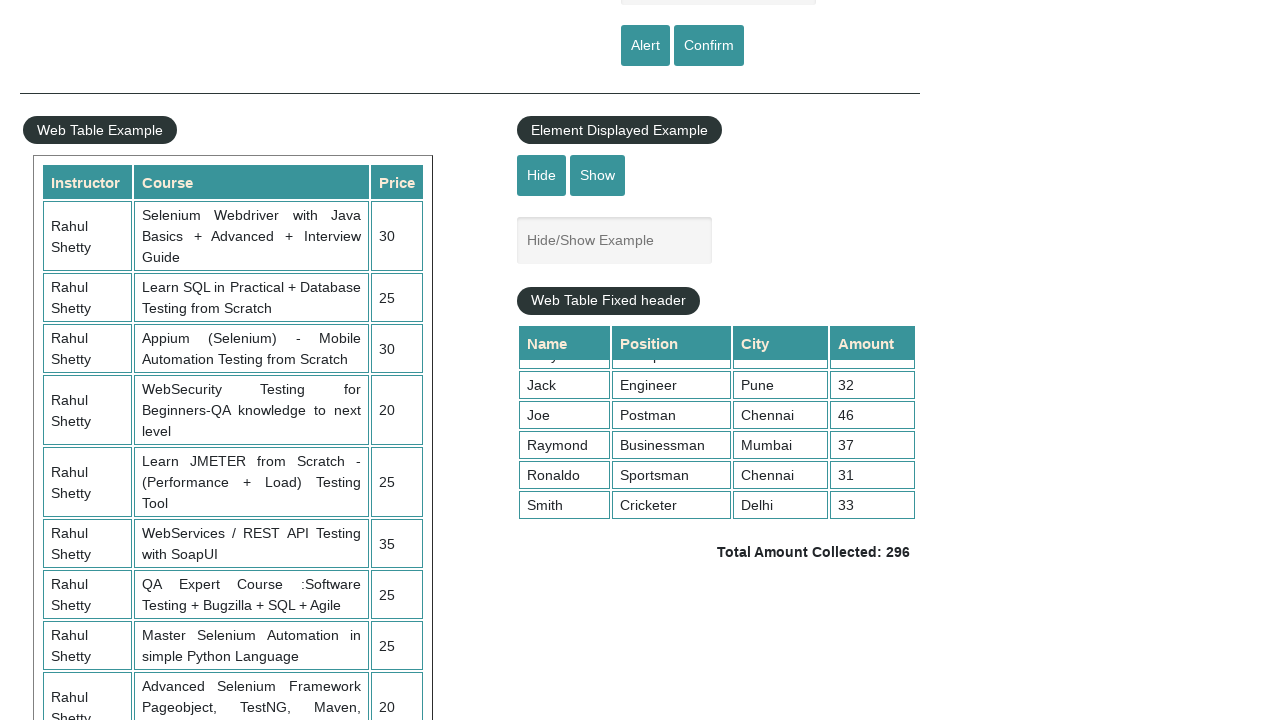

Verified that calculated sum (296) matches displayed total (296)
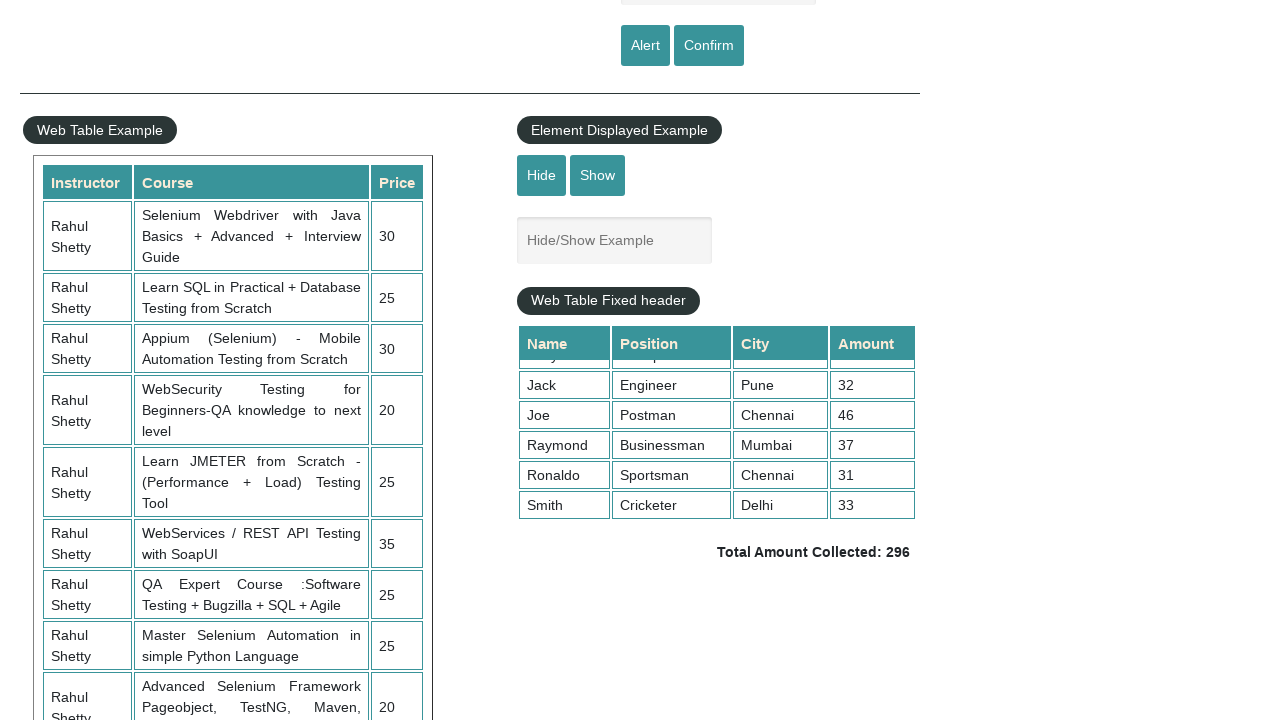

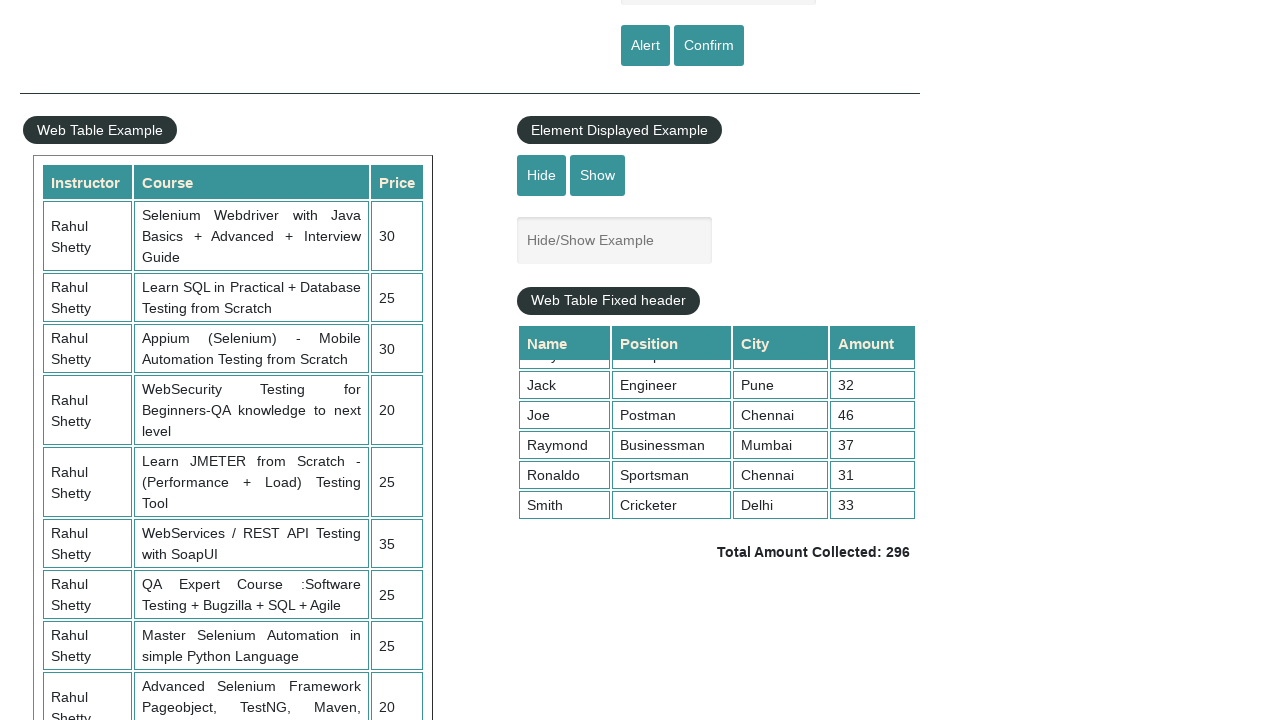